Tests the SpiceJet flight booking page by interacting with the departure date picker element and setting a date value using JavaScript execution.

Starting URL: https://www.spicejet.com/

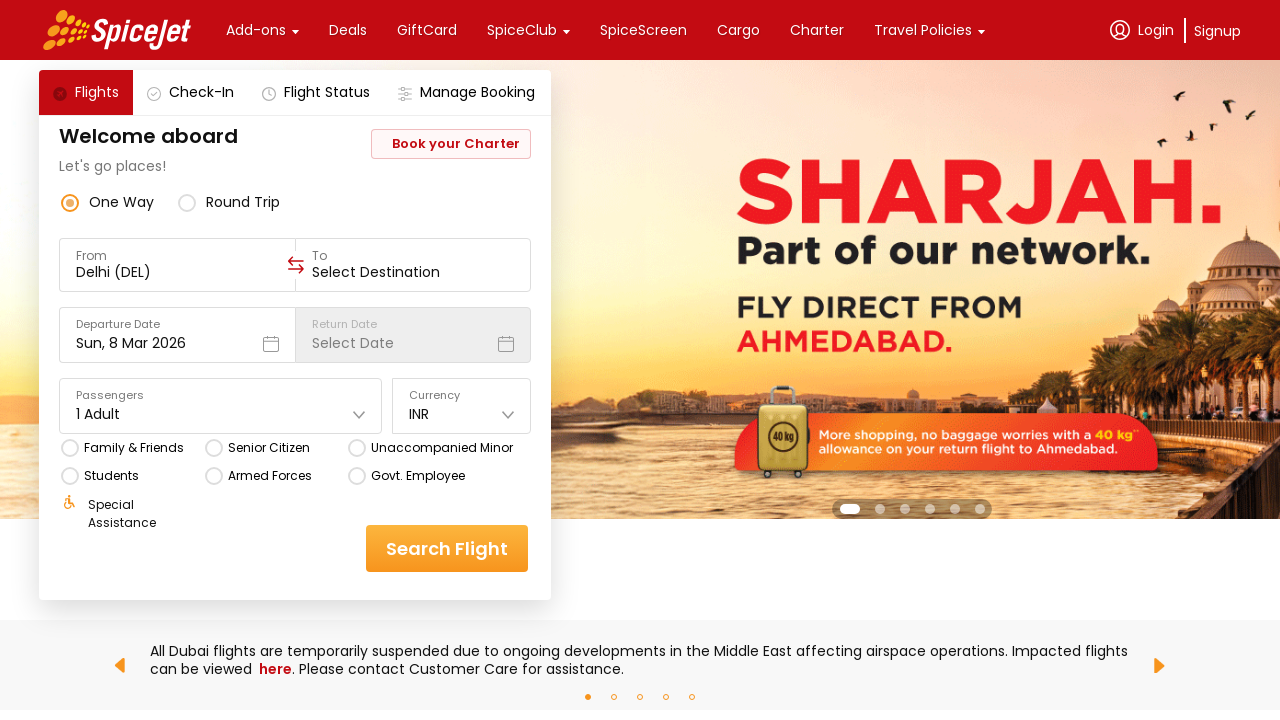

Waited for departure date picker element to become visible
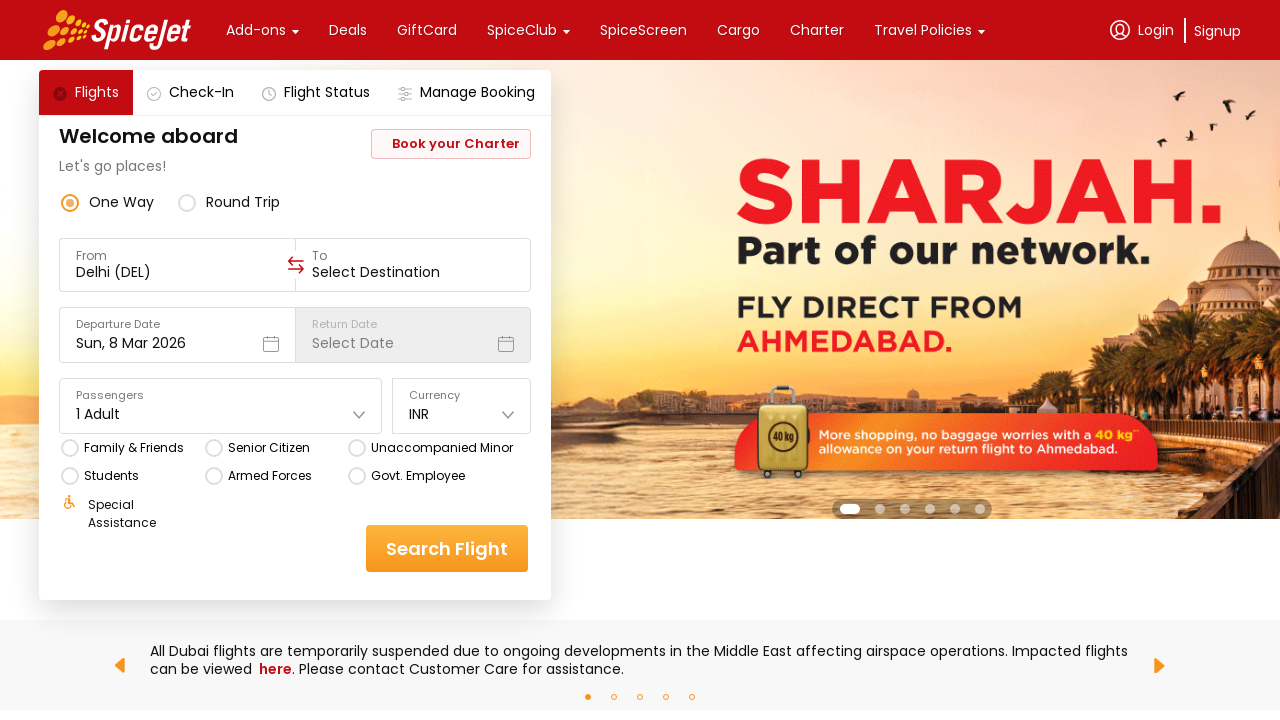

Set departure date to 'Fri, 15 Mar 2024' using JavaScript execution
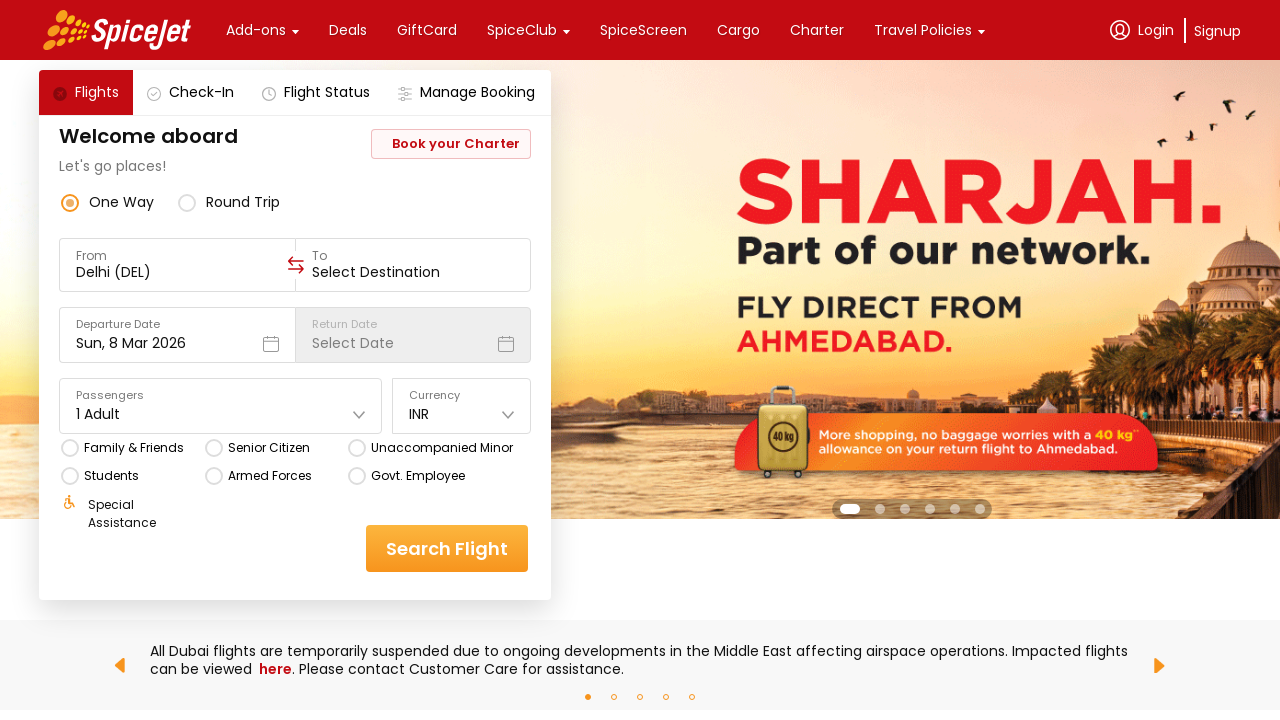

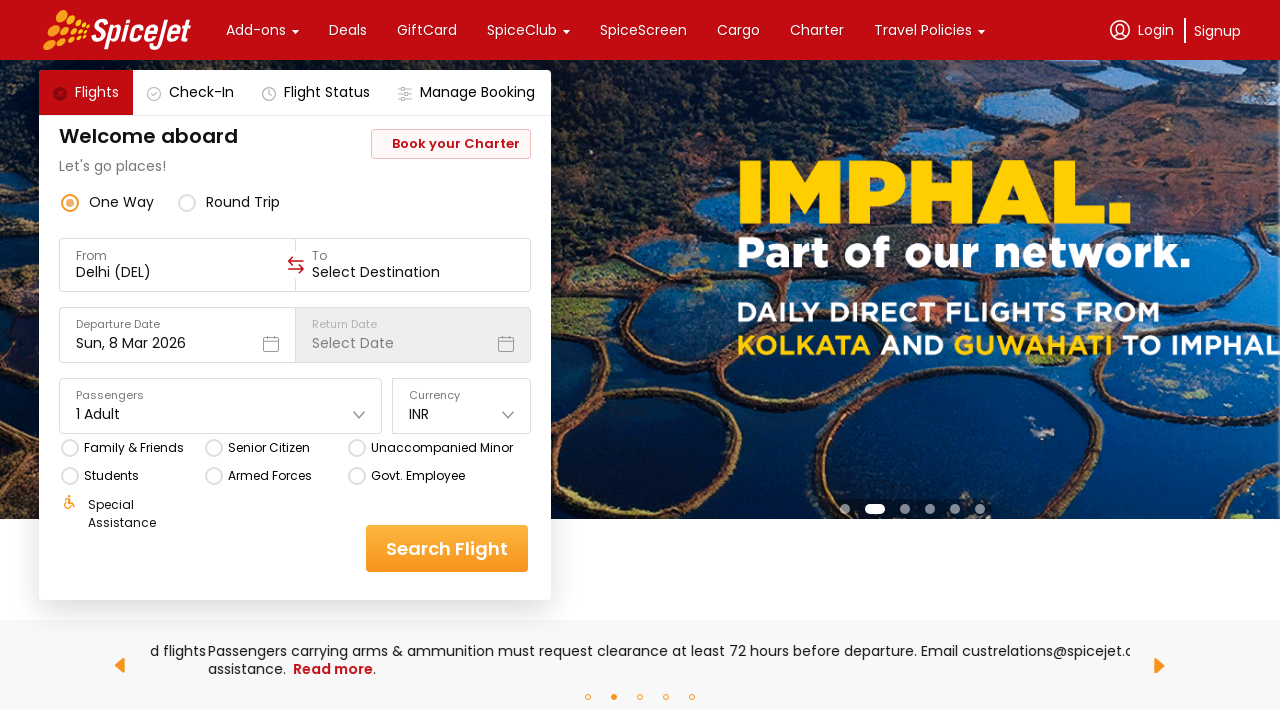